Verifies that the Python.org main page loads correctly by checking that "Python" appears in the page title

Starting URL: http://www.python.org

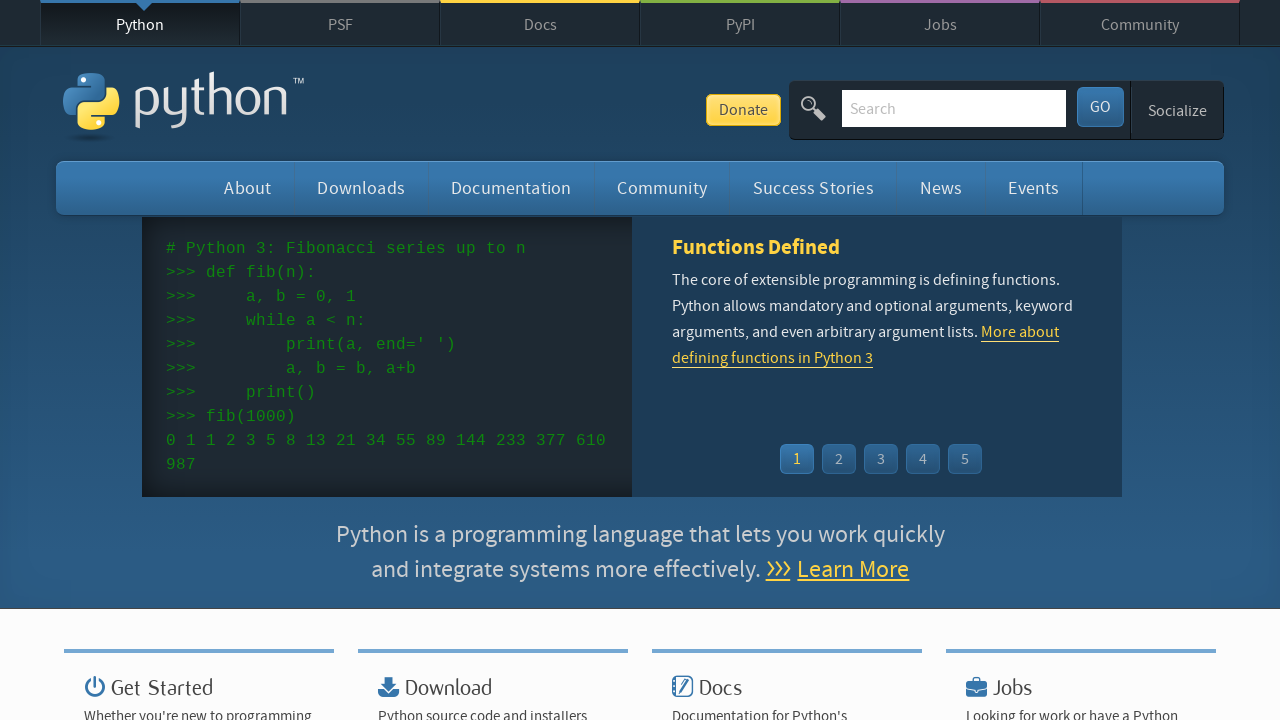

Navigated to Python.org main page
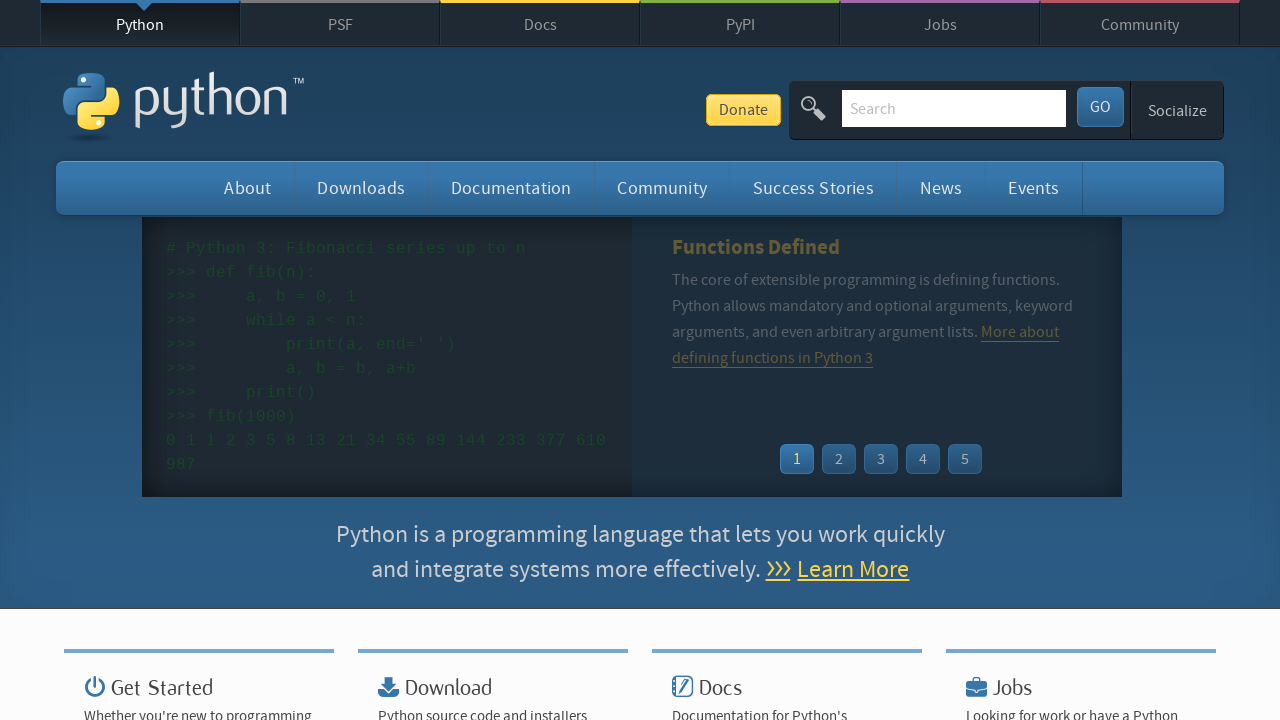

Verified that 'Python' appears in page title
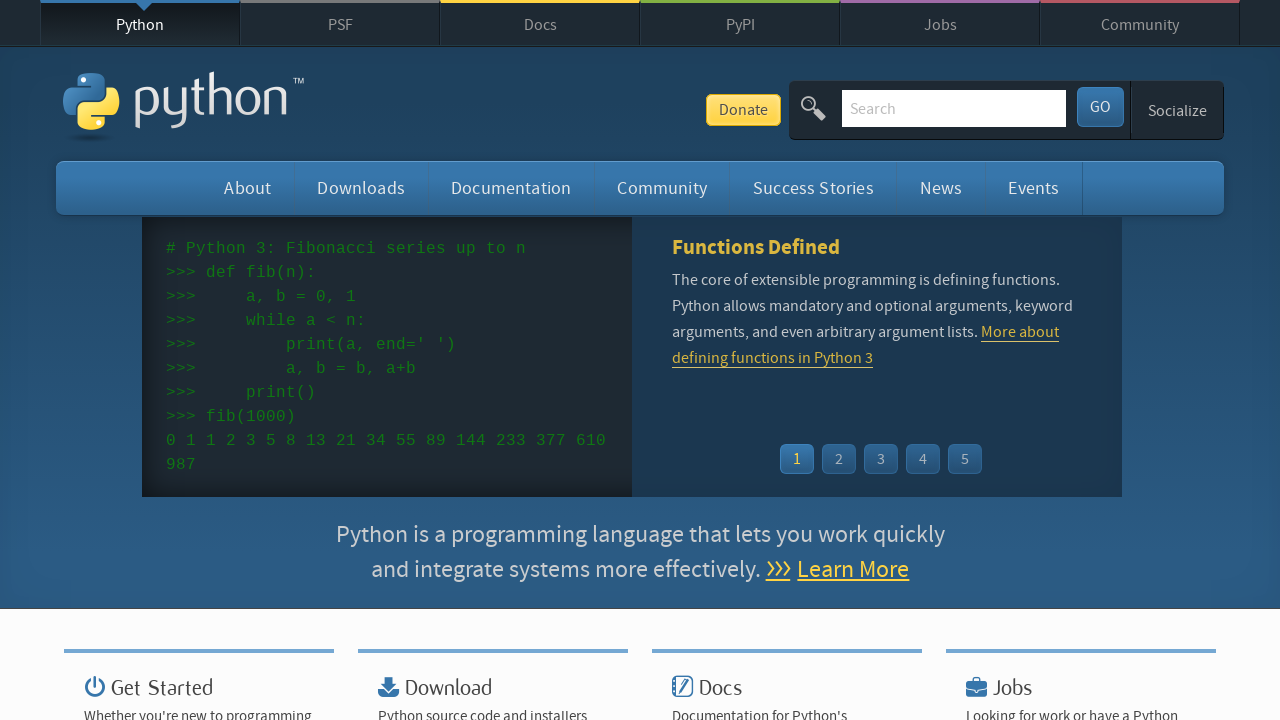

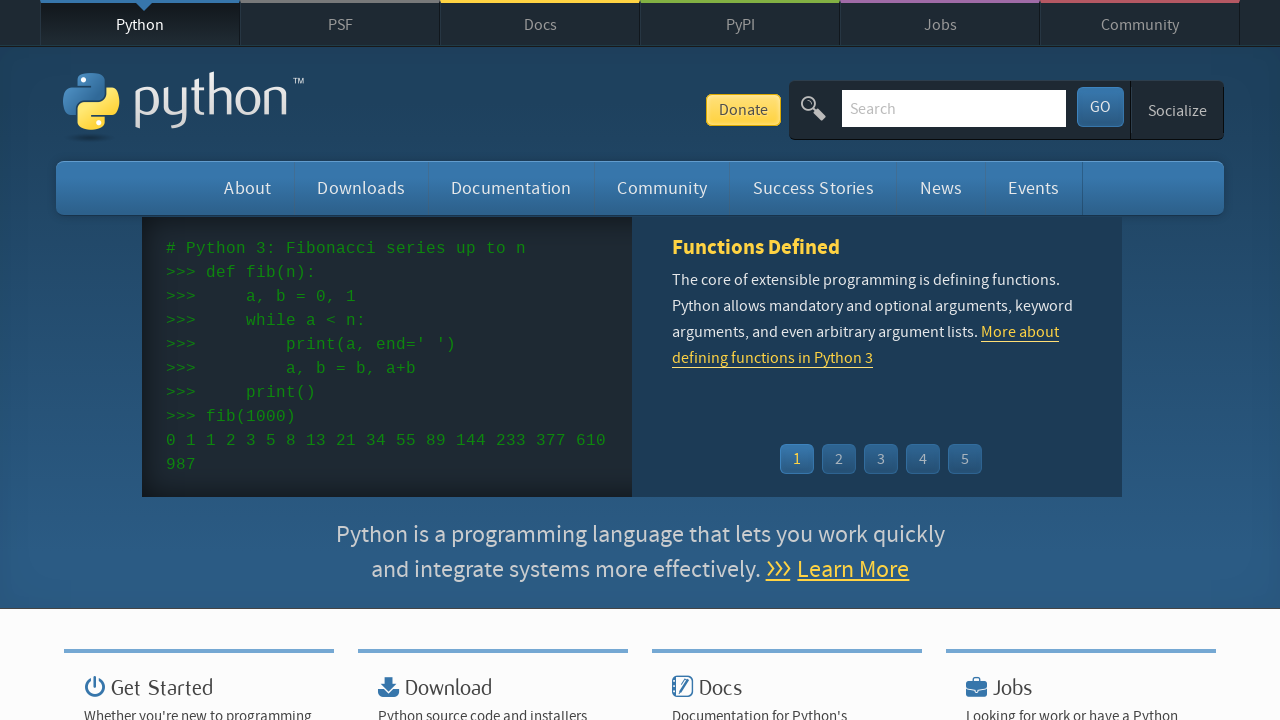